Navigates to the Demoblaze store homepage and verifies that product cards with device names and prices are displayed.

Starting URL: https://www.demoblaze.com/

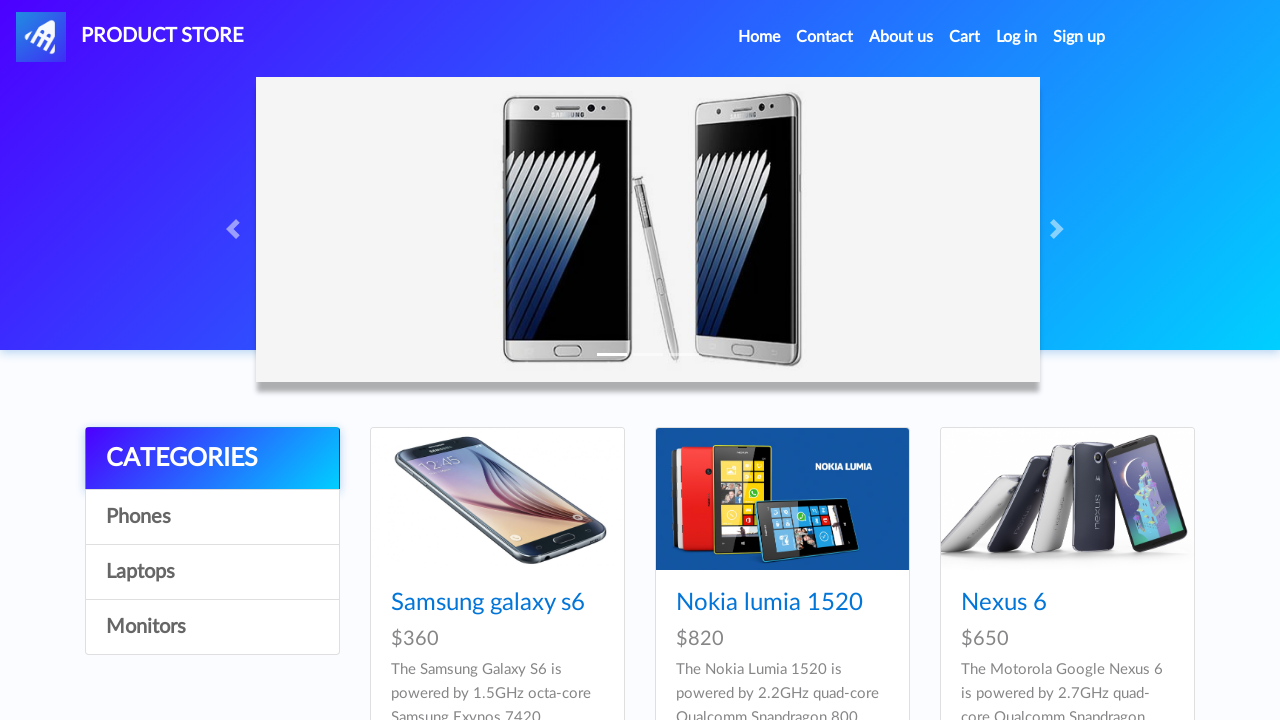

Product cards loaded on the Demoblaze homepage
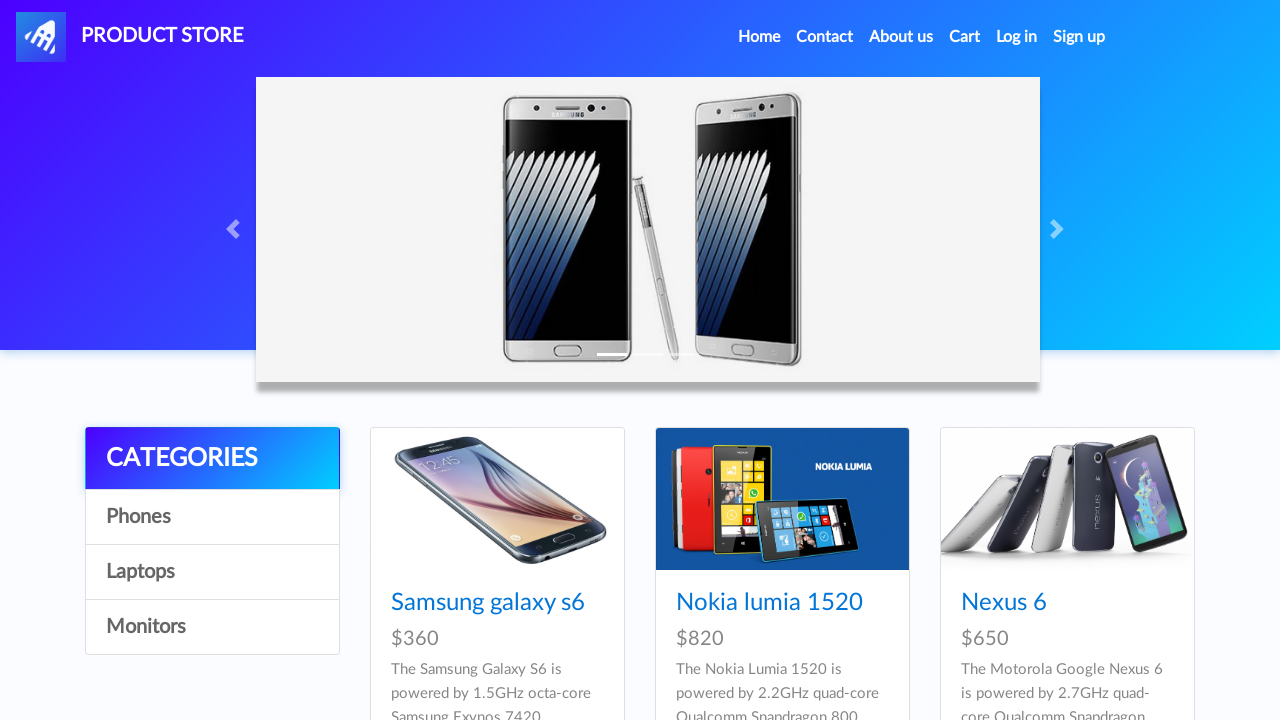

Device names are visible in product cards
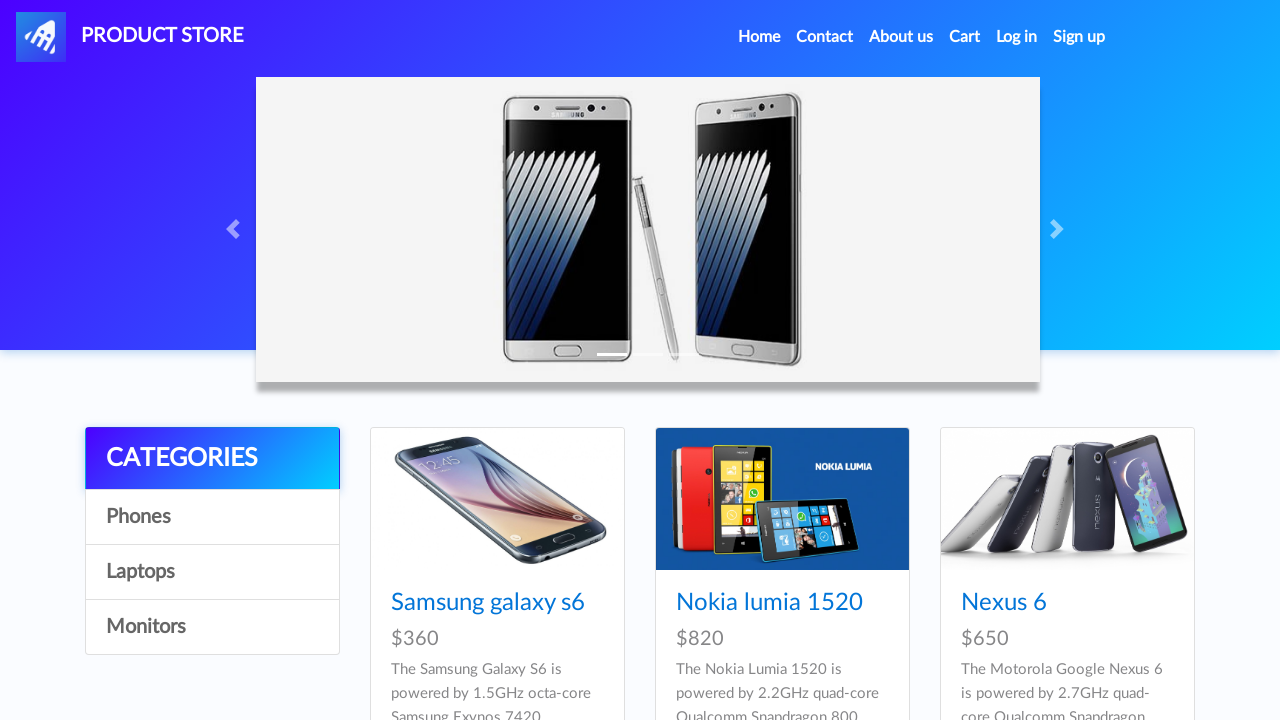

Device prices are visible in product cards
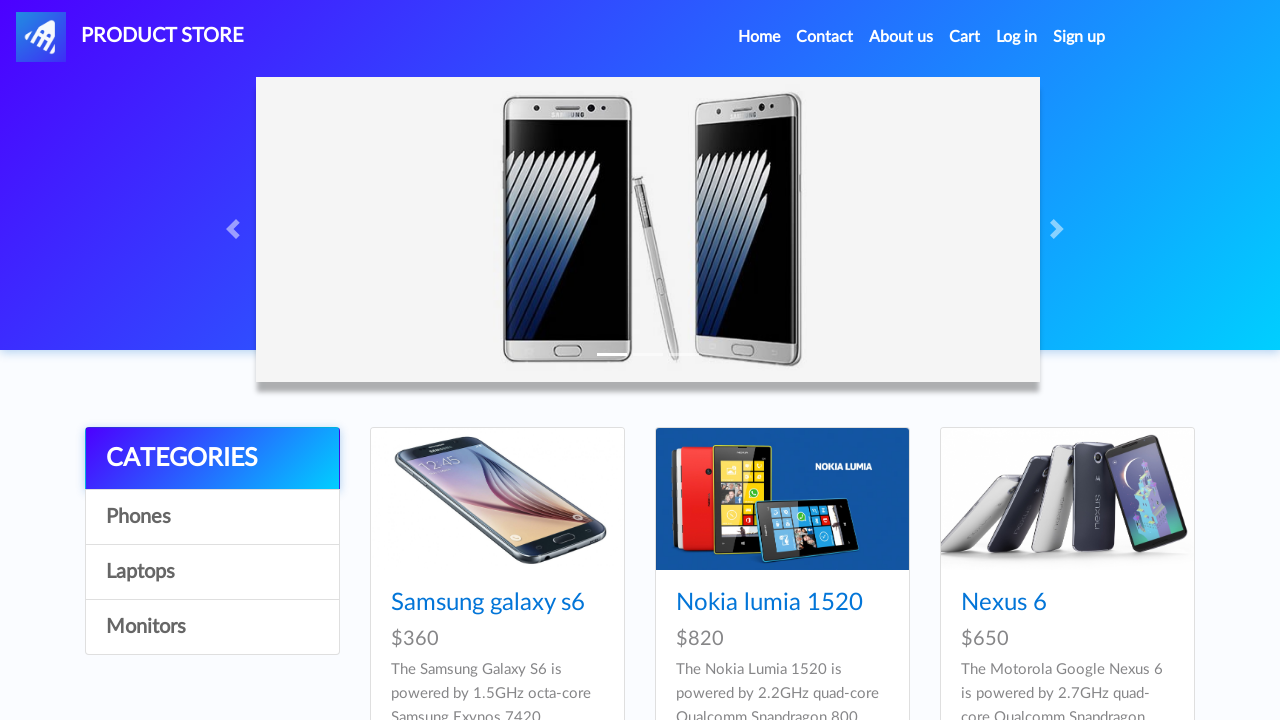

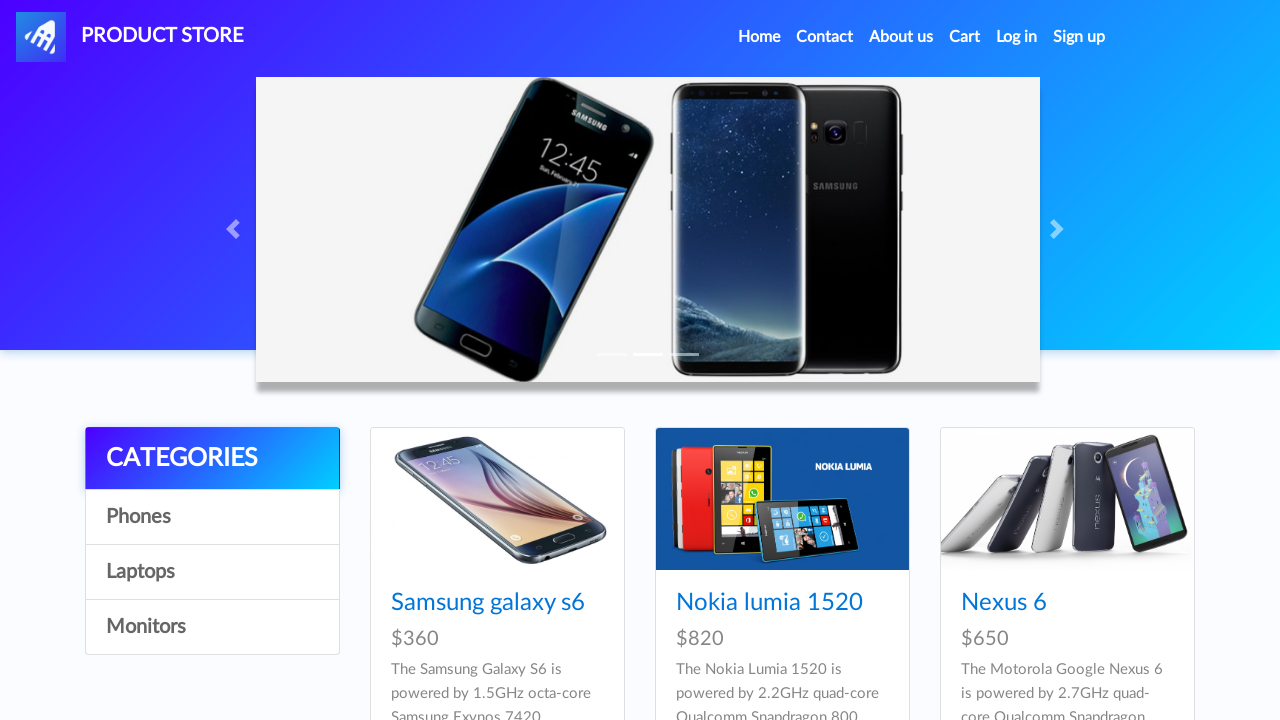